Tests click and hold selection functionality by clicking on first item, dragging to select multiple items, then verifying the selection

Starting URL: https://automationfc.github.io/jquery-selectable/

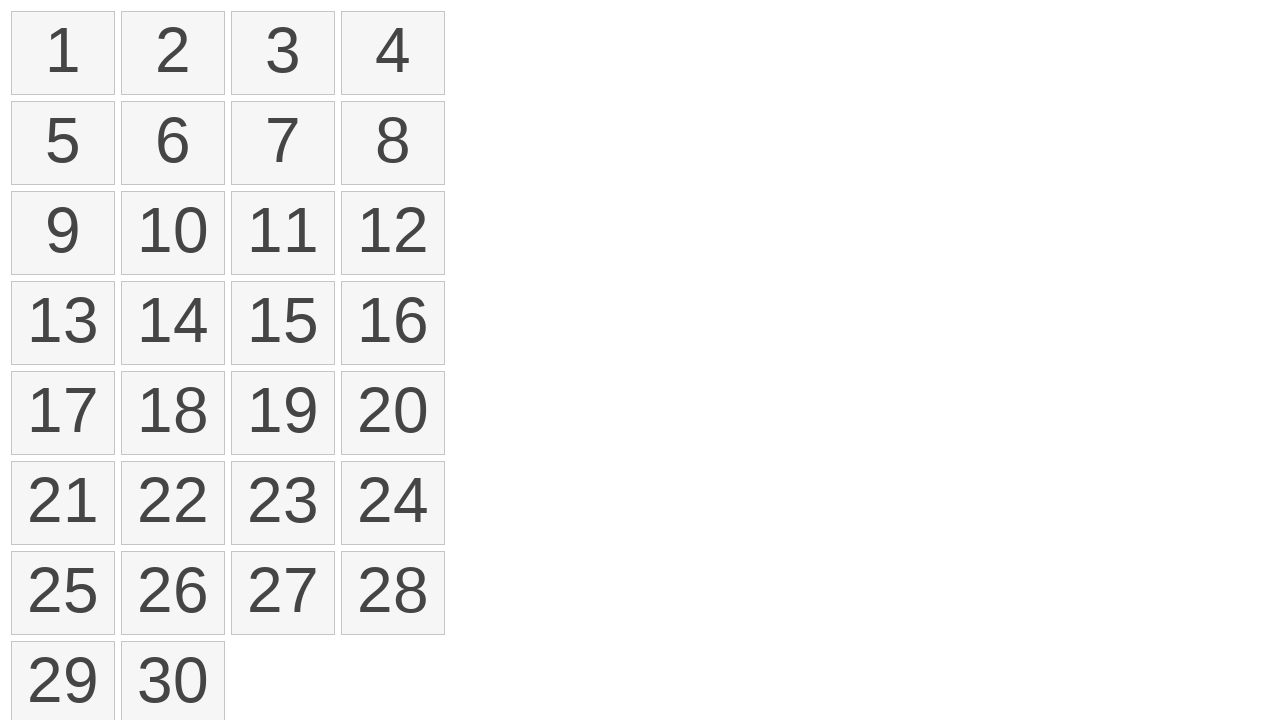

Waited for selectable items to load
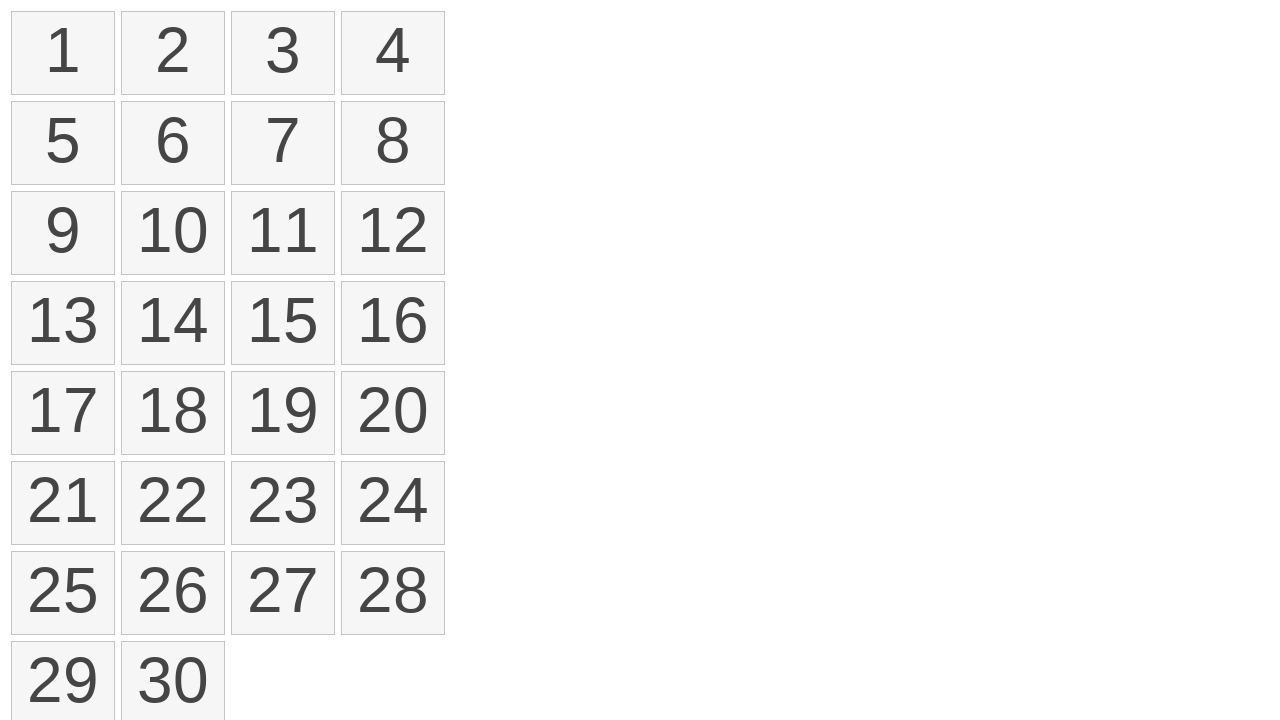

Located first selectable item
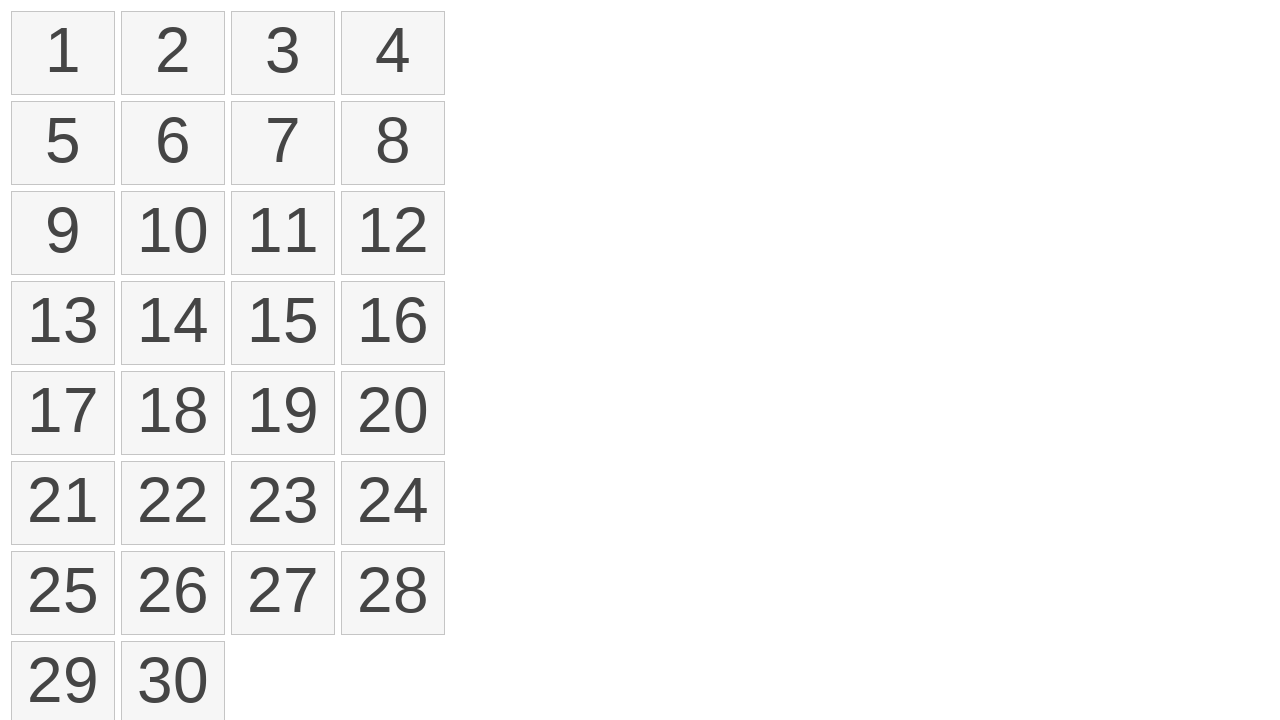

Located tenth selectable item
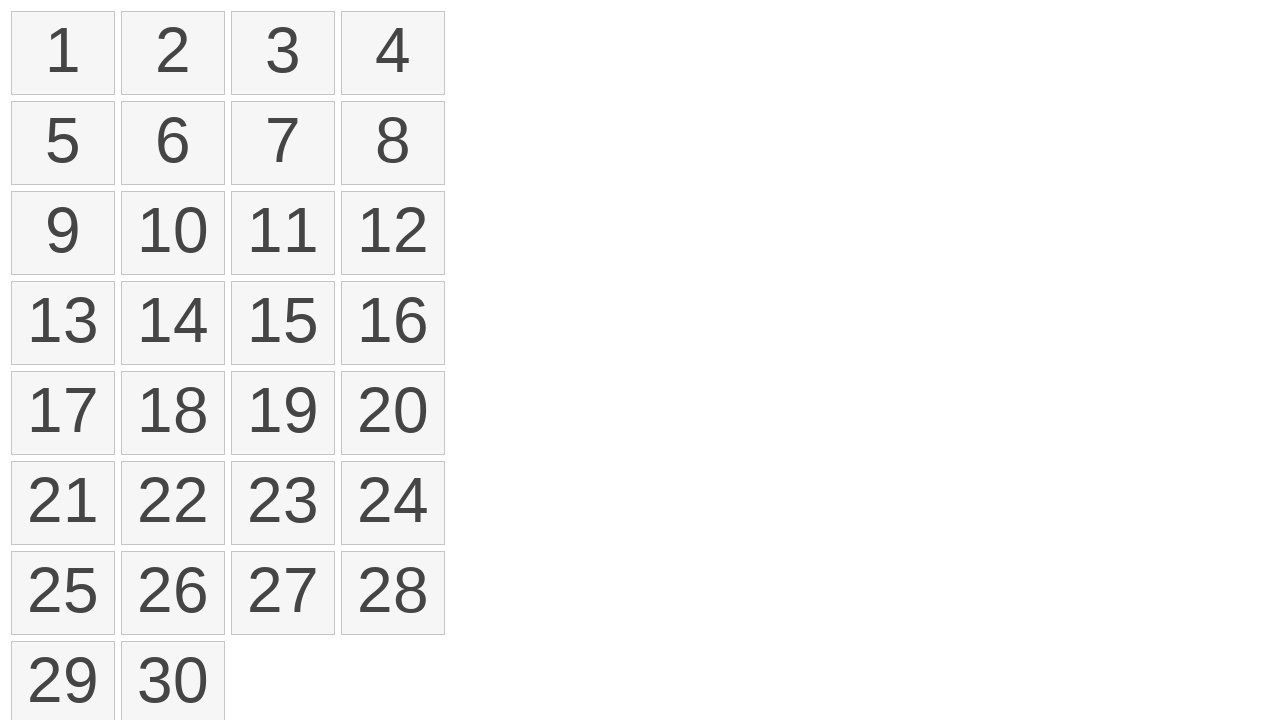

Retrieved bounding box of first item
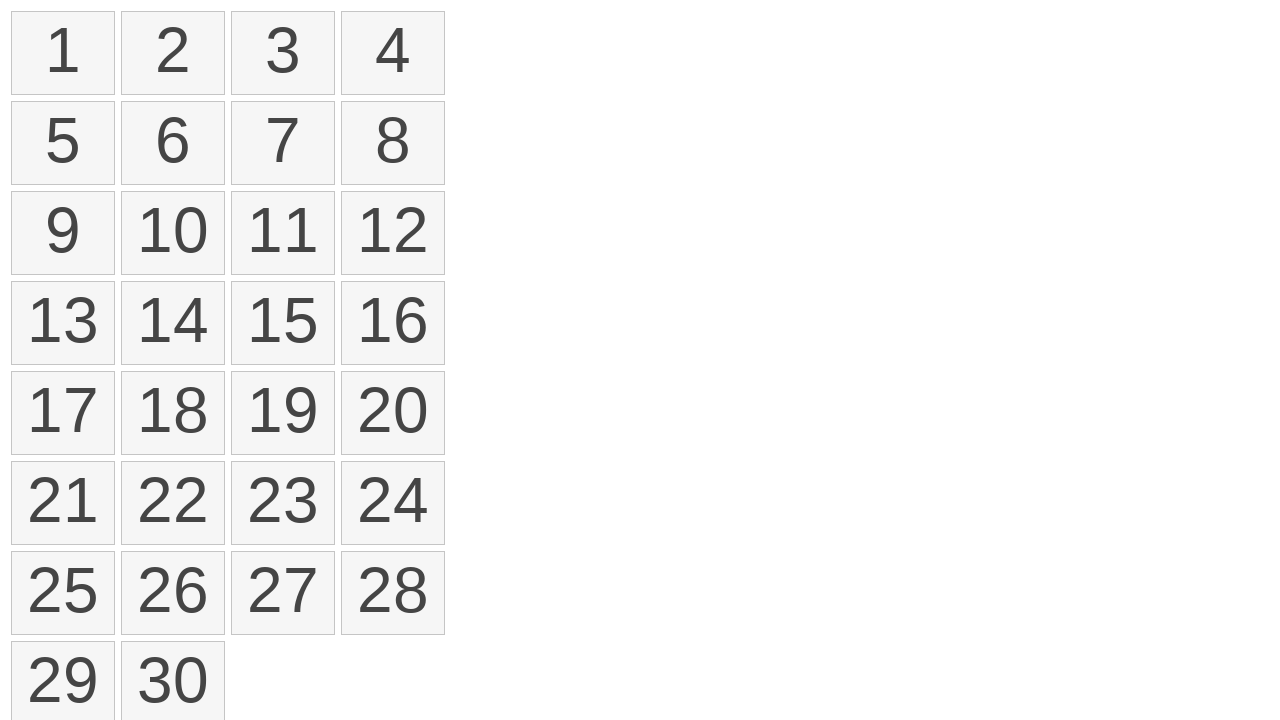

Retrieved bounding box of tenth item
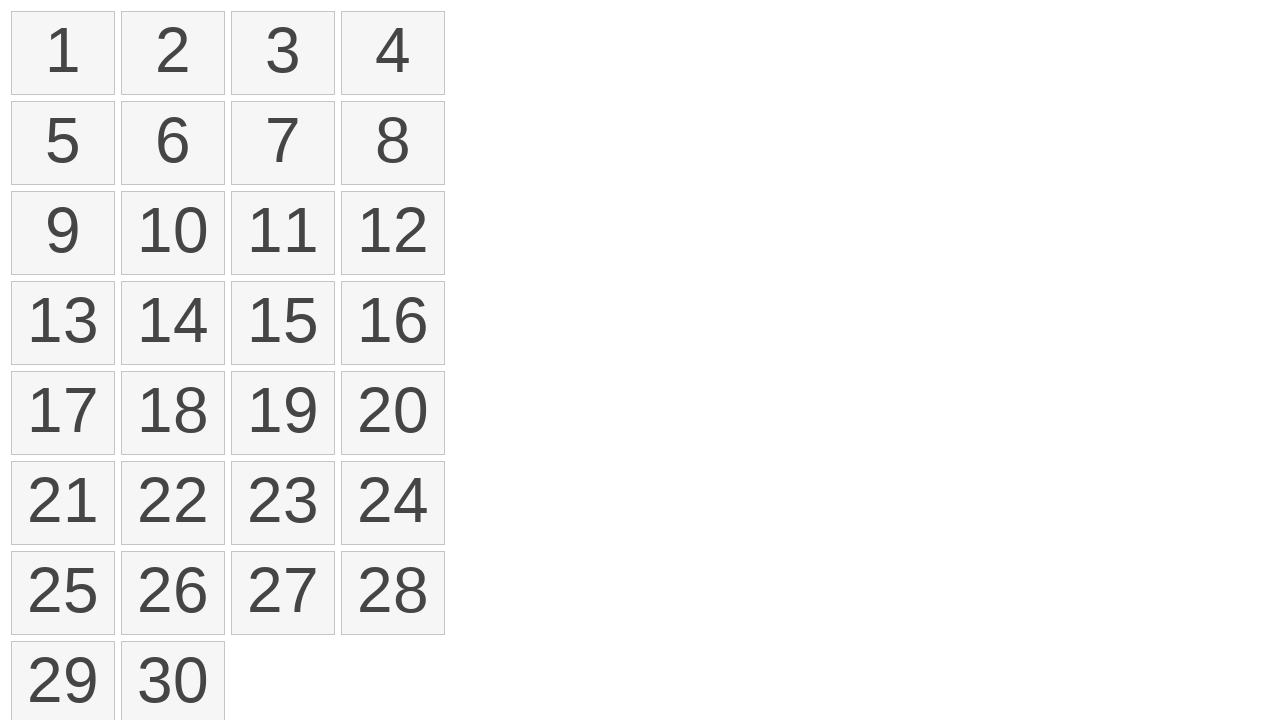

Moved mouse to center of first item at (63, 53)
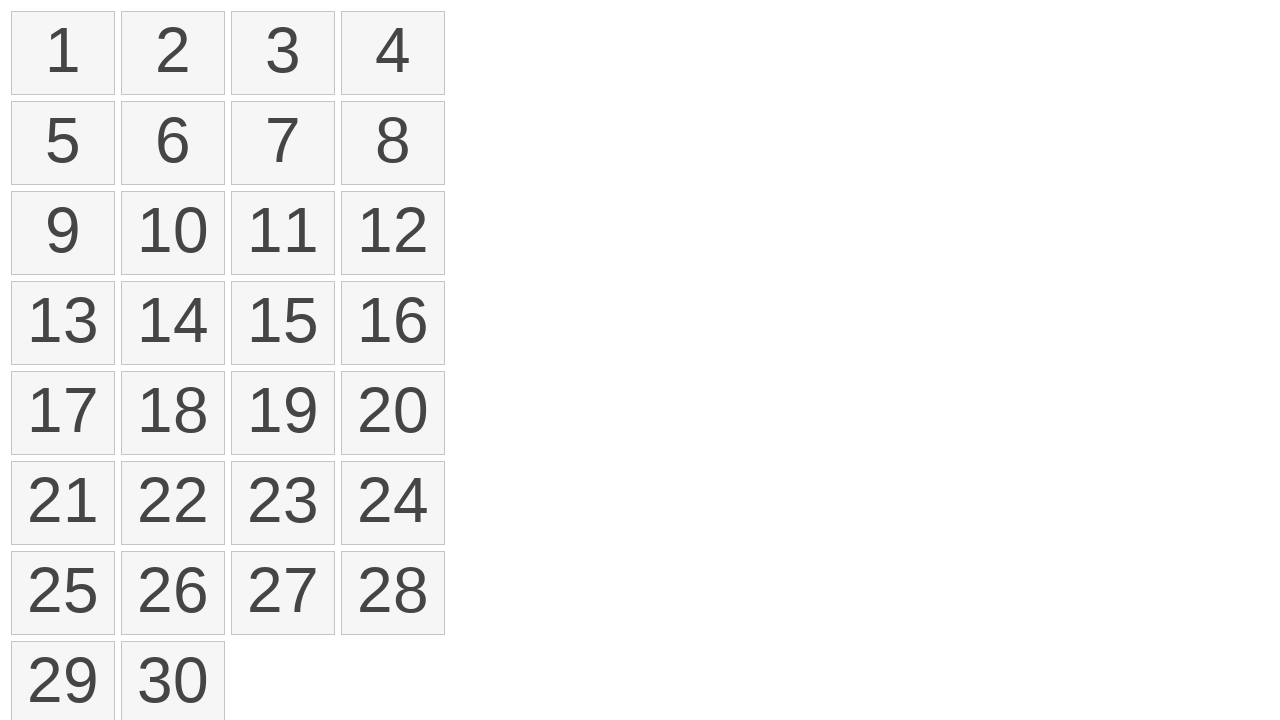

Pressed mouse button down on first item at (63, 53)
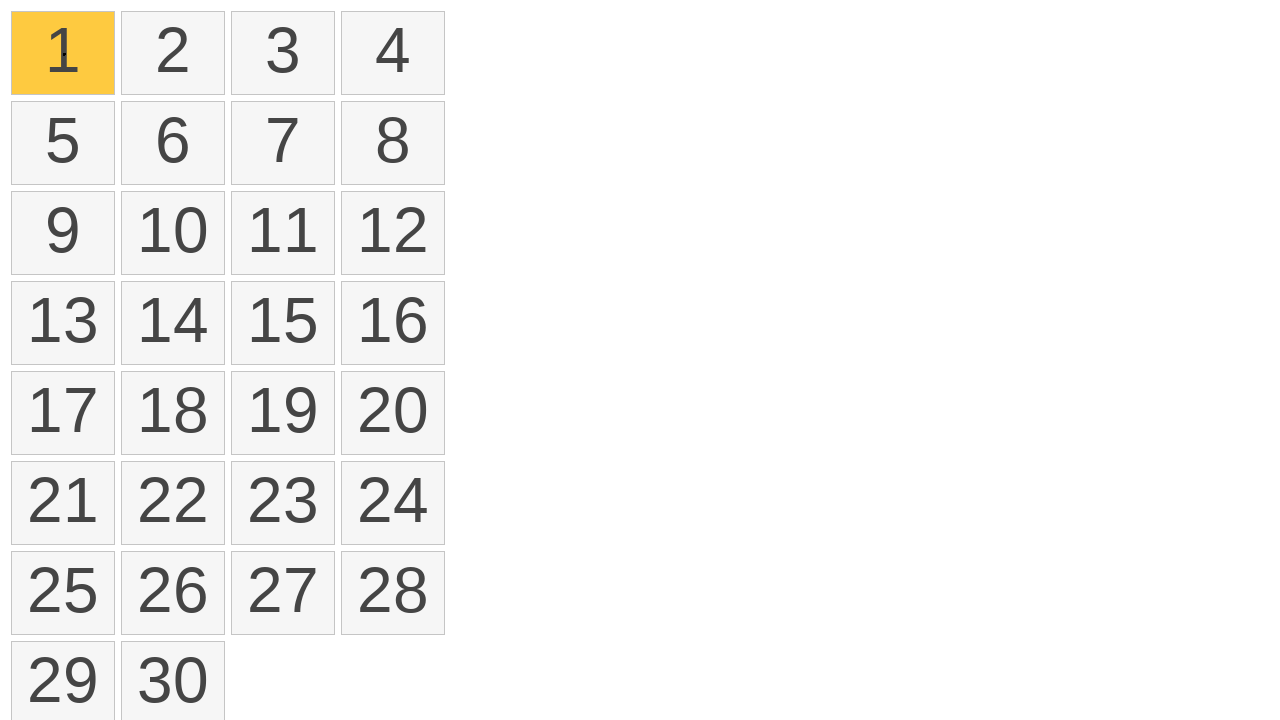

Dragged mouse to center of tenth item at (173, 233)
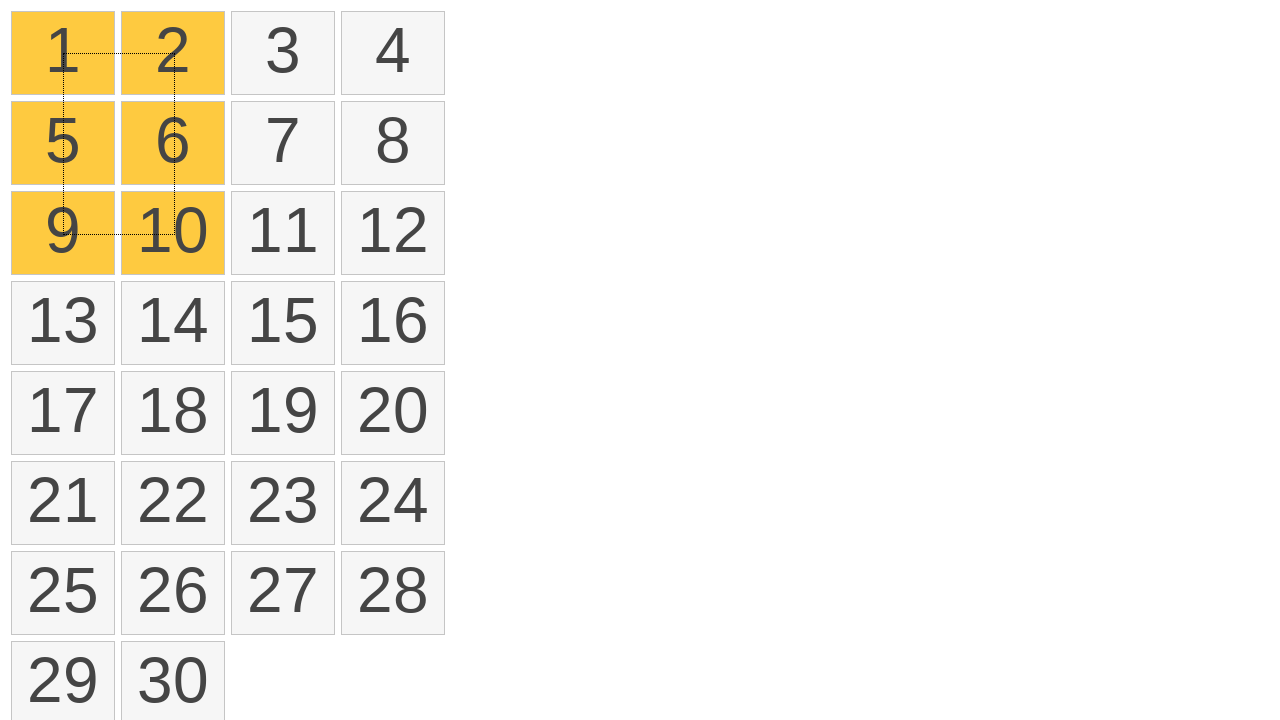

Released mouse button to complete drag selection at (173, 233)
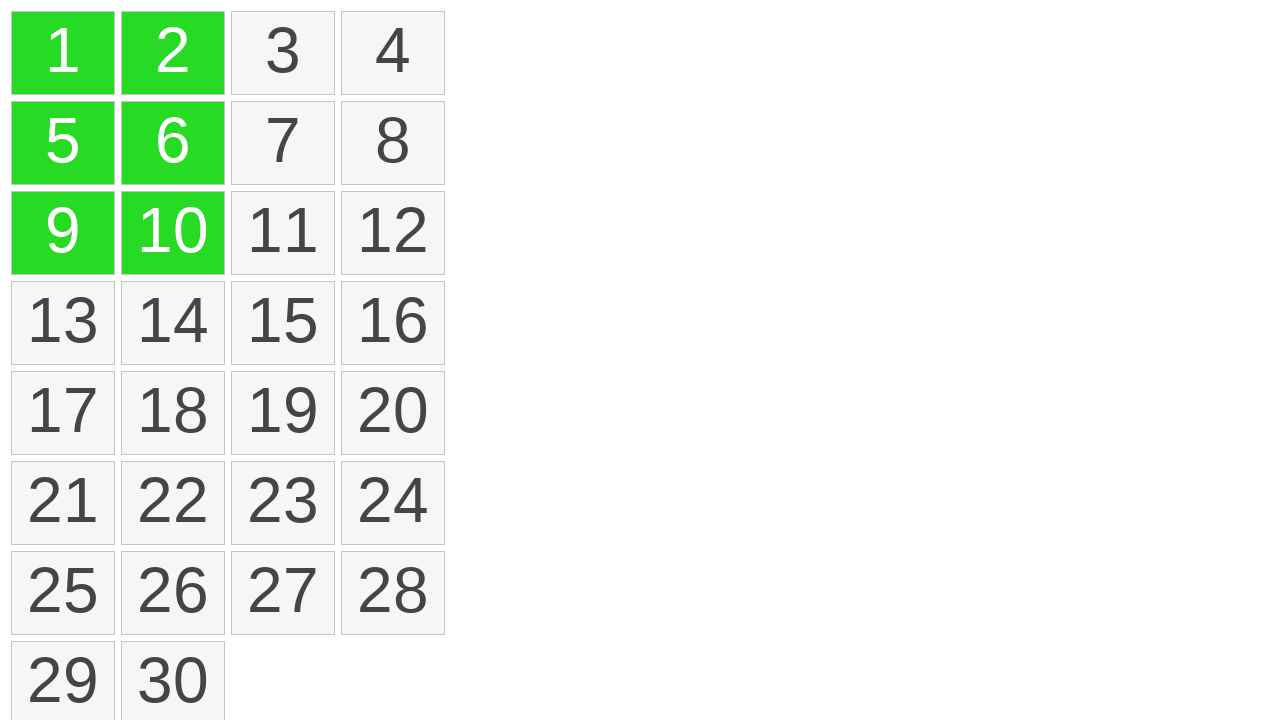

Verified that selected items are displayed
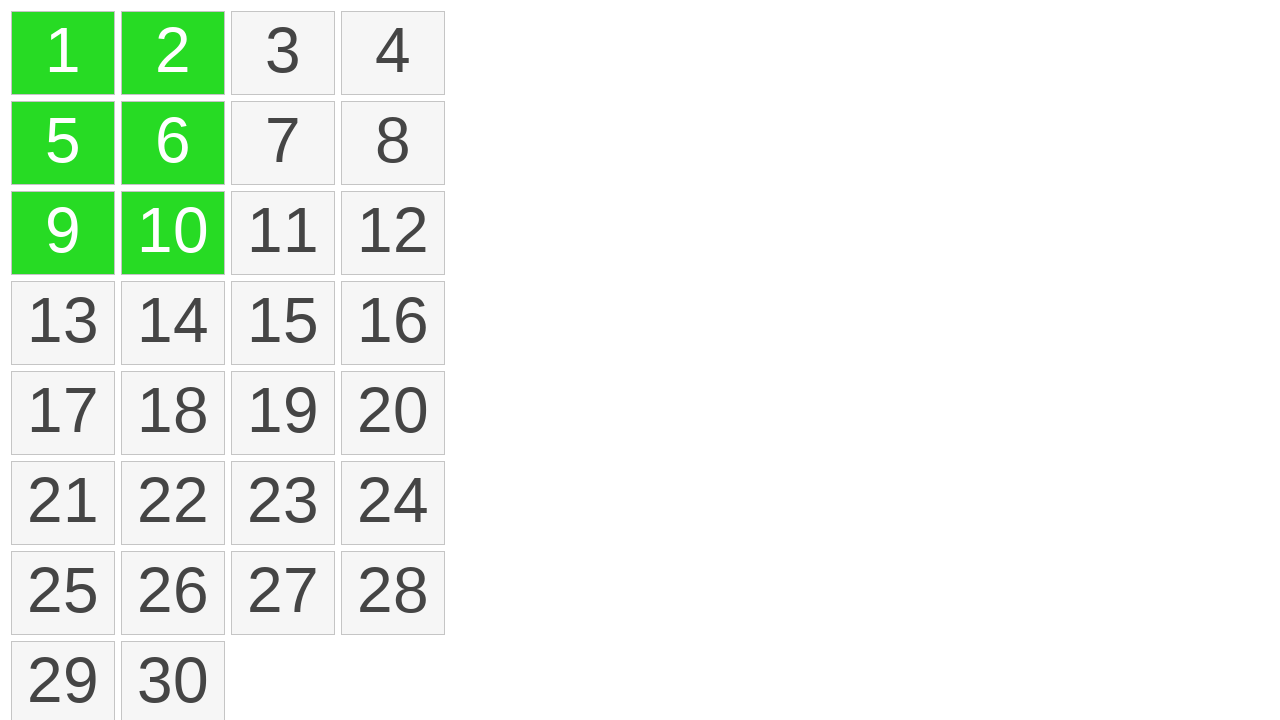

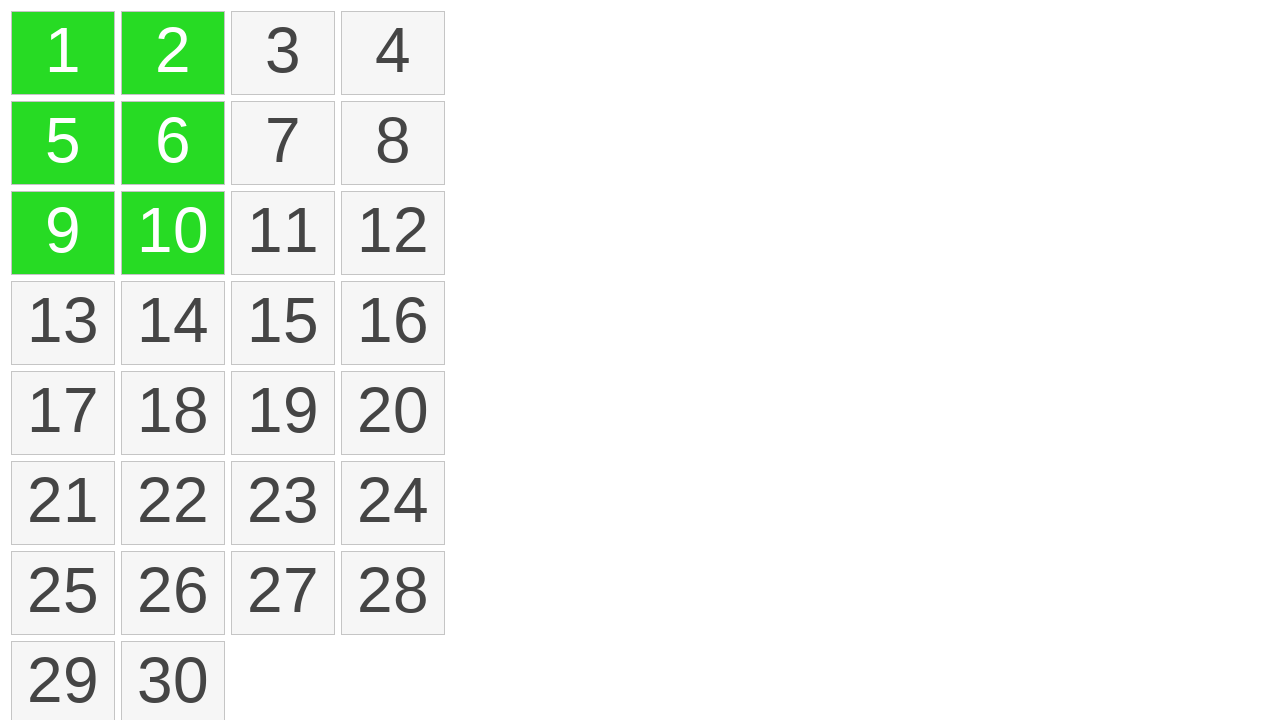